Tests table sorting functionality by clicking the Due column header twice to sort in descending order

Starting URL: http://the-internet.herokuapp.com/tables

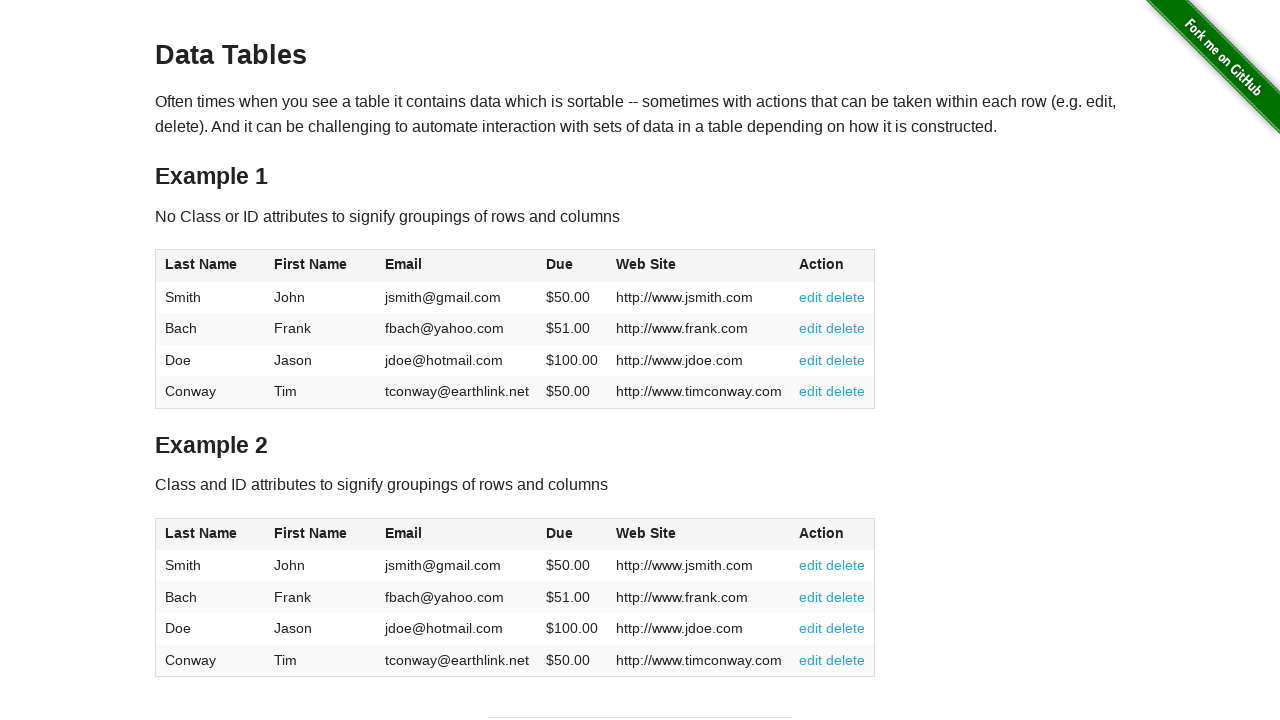

Clicked Due column header first time to sort ascending at (572, 266) on #table1 thead tr th:nth-of-type(4)
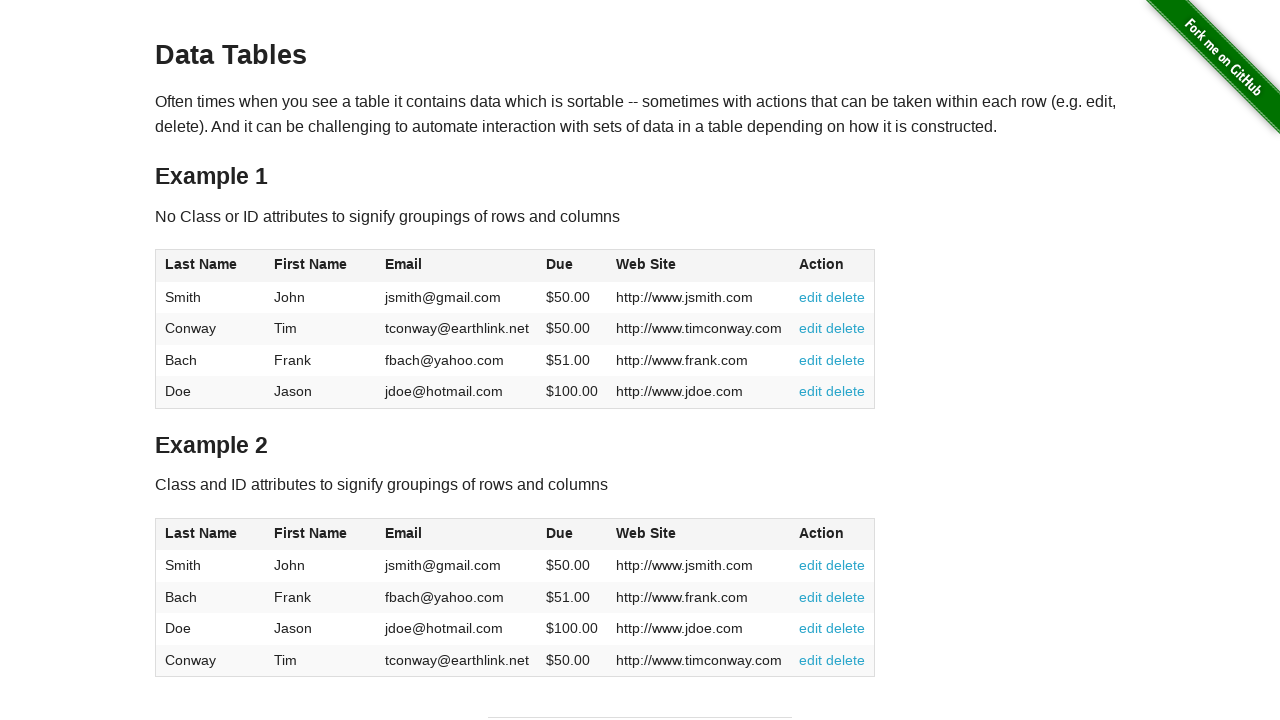

Clicked Due column header second time to sort descending at (572, 266) on #table1 thead tr th:nth-of-type(4)
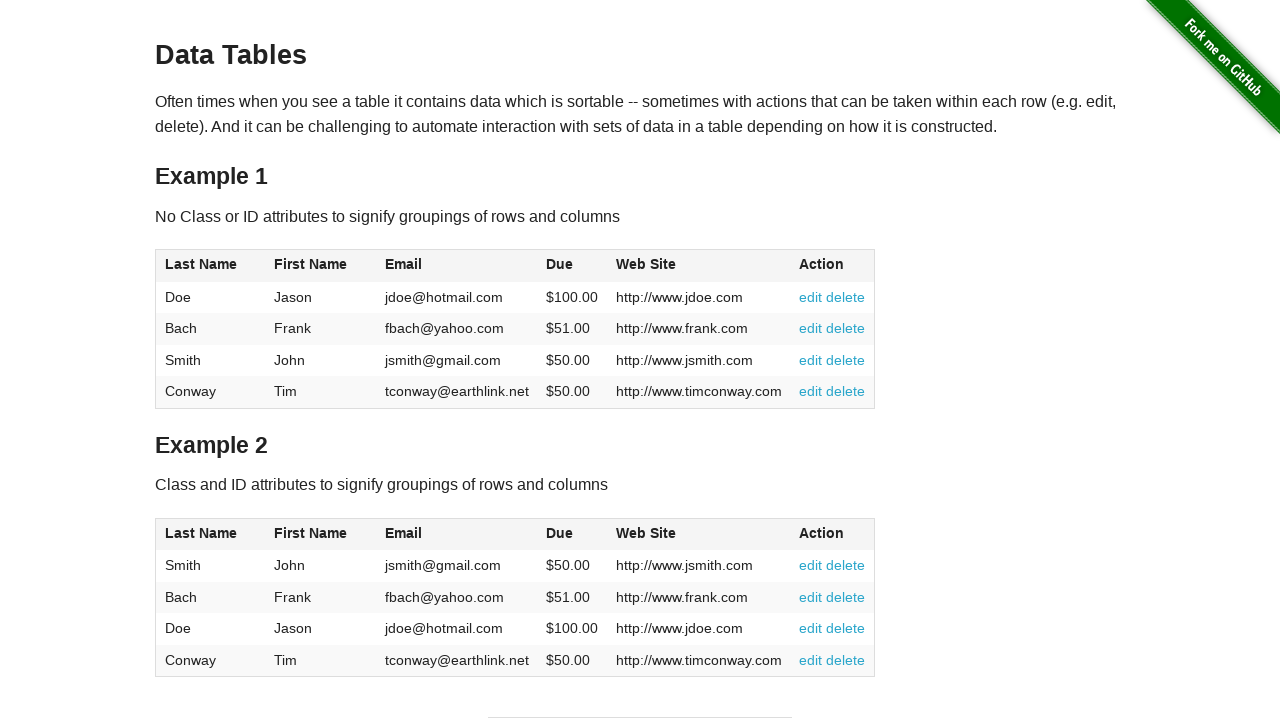

Table sorted in descending order by Due column
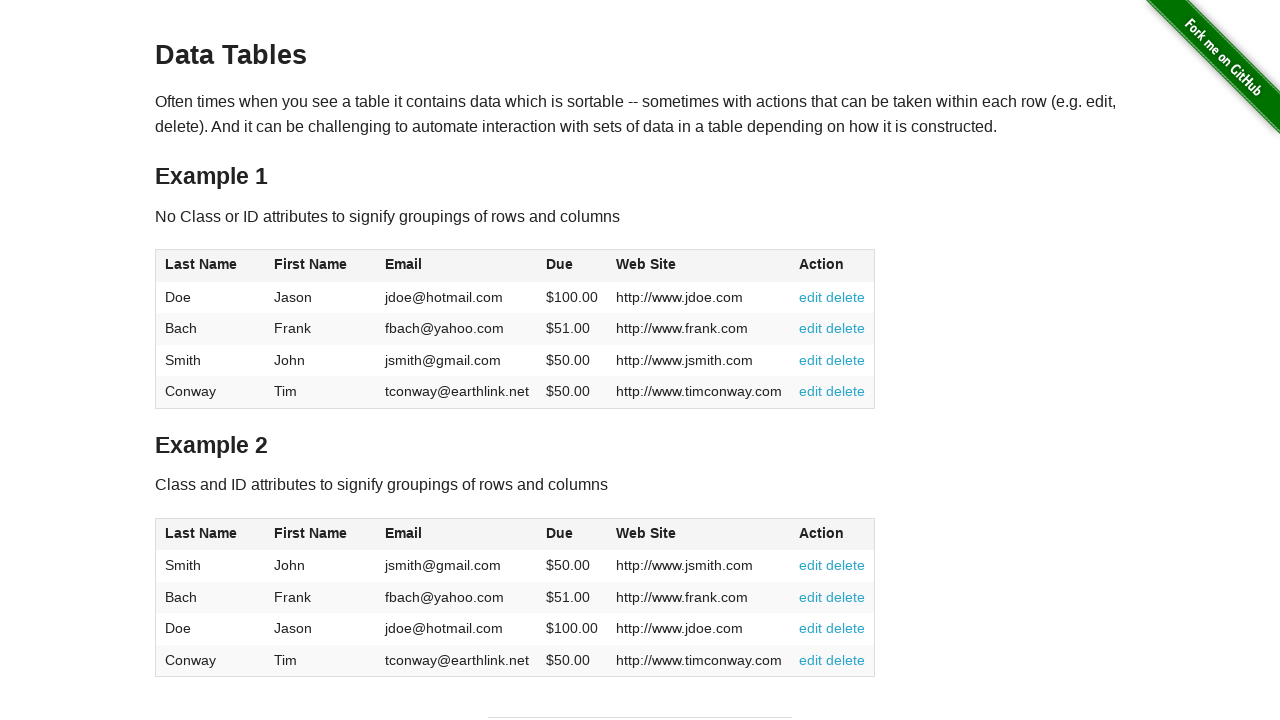

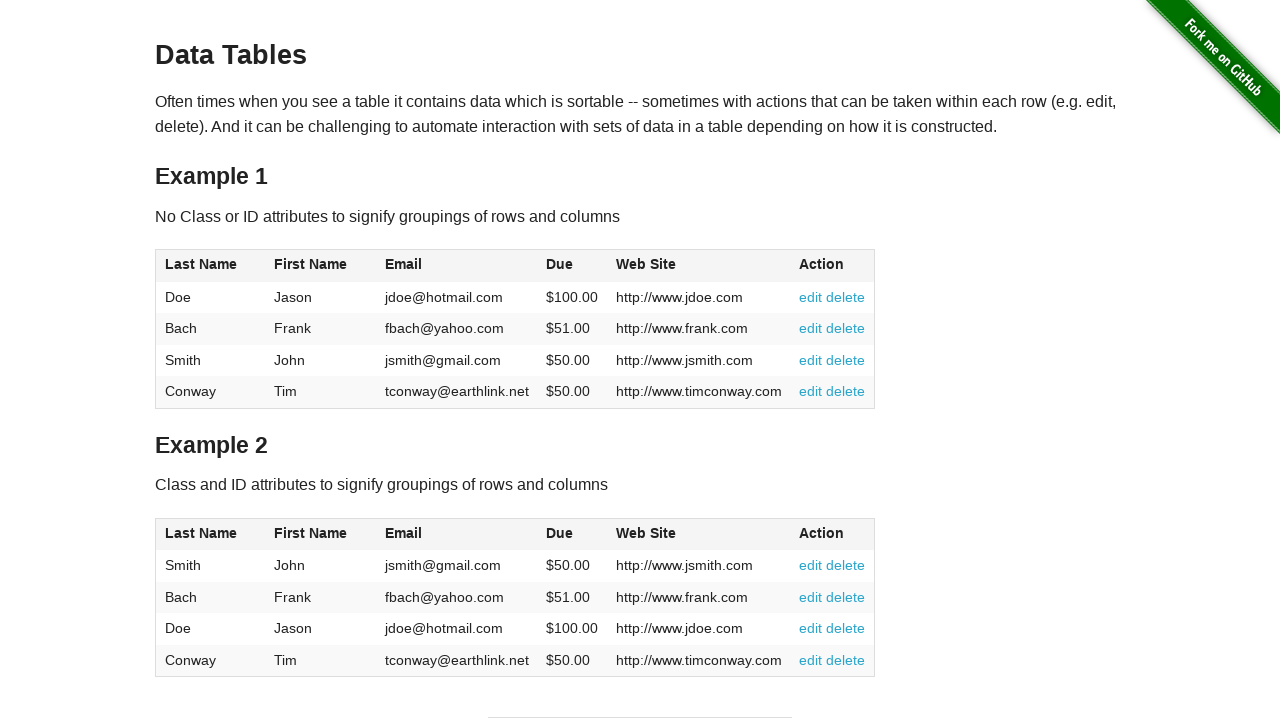